Tests iframe switching functionality by navigating to W3Schools tryit editor, switching to the result iframe, clicking a button inside it, then switching back to the parent frame and clicking the home button.

Starting URL: https://www.w3schools.com/js/tryit.asp?filename=tryjs_myfirst

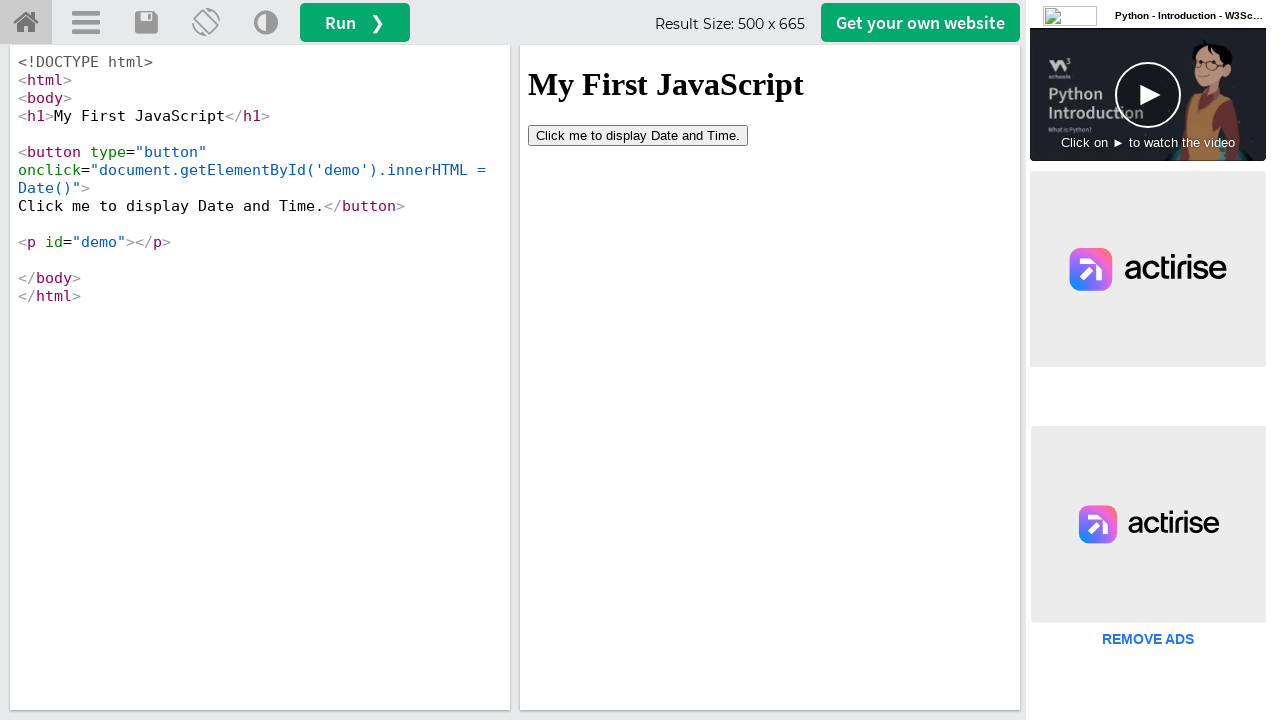

Located the iframeResult iframe for switching
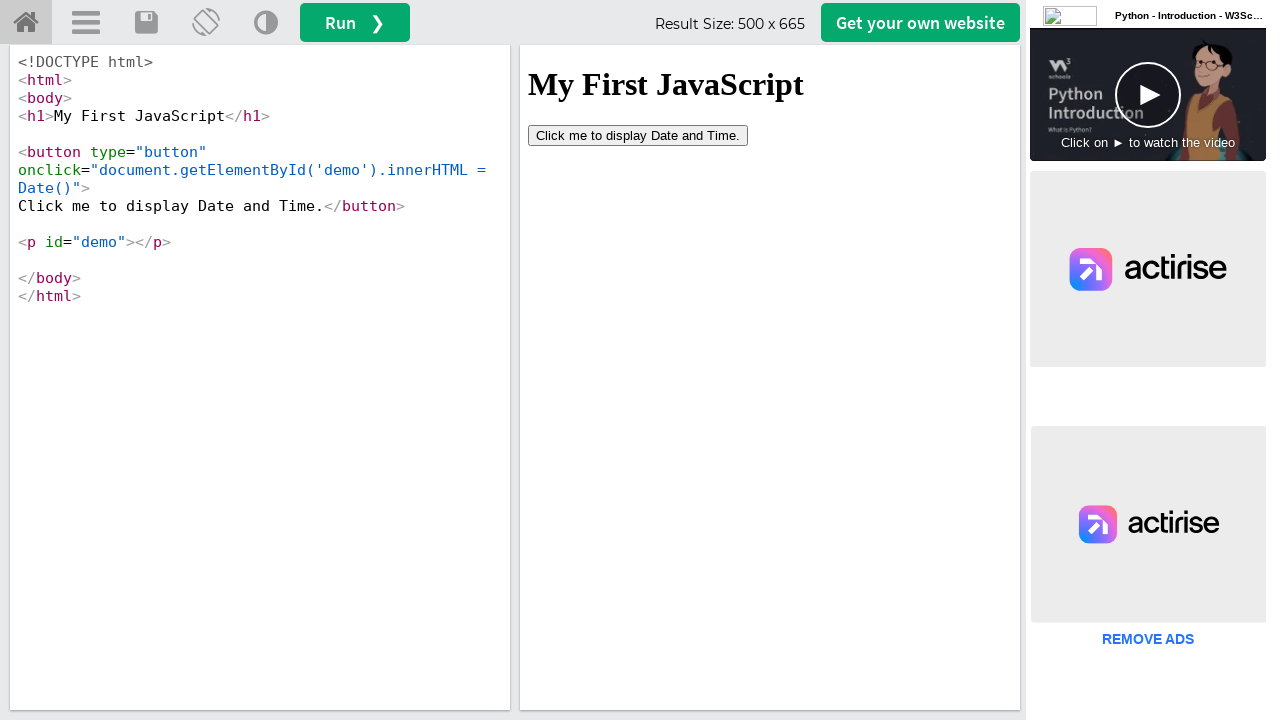

Clicked button inside iframe to display date and time at (638, 135) on iframe[name='iframeResult'] >> internal:control=enter-frame >> button[type='butt
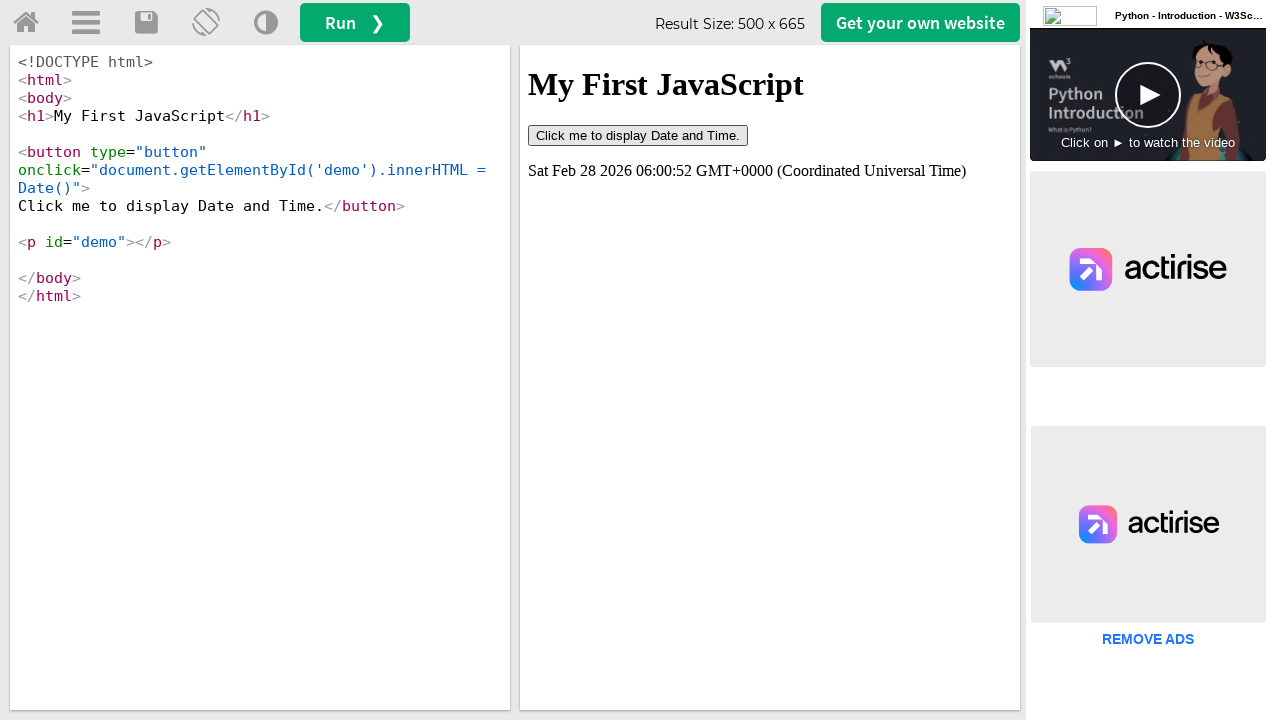

Waited 1 second for button action to complete
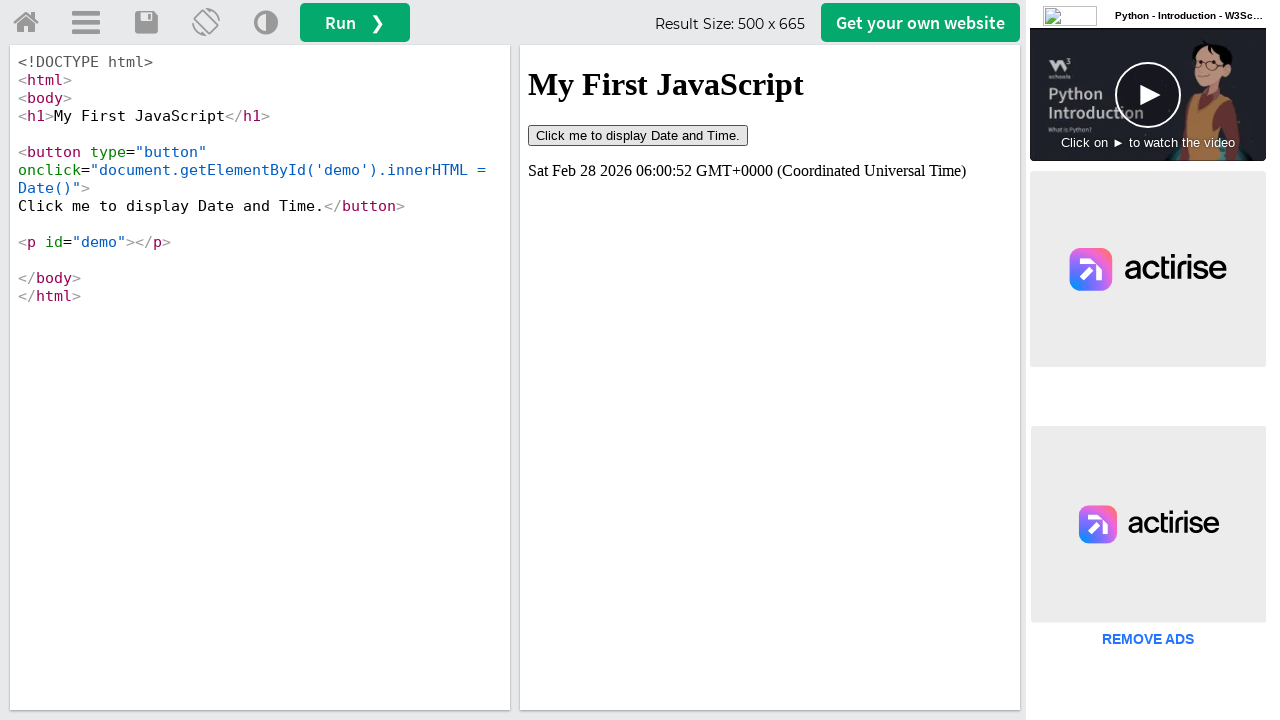

Clicked home button in main frame to navigate back at (26, 23) on a#tryhome
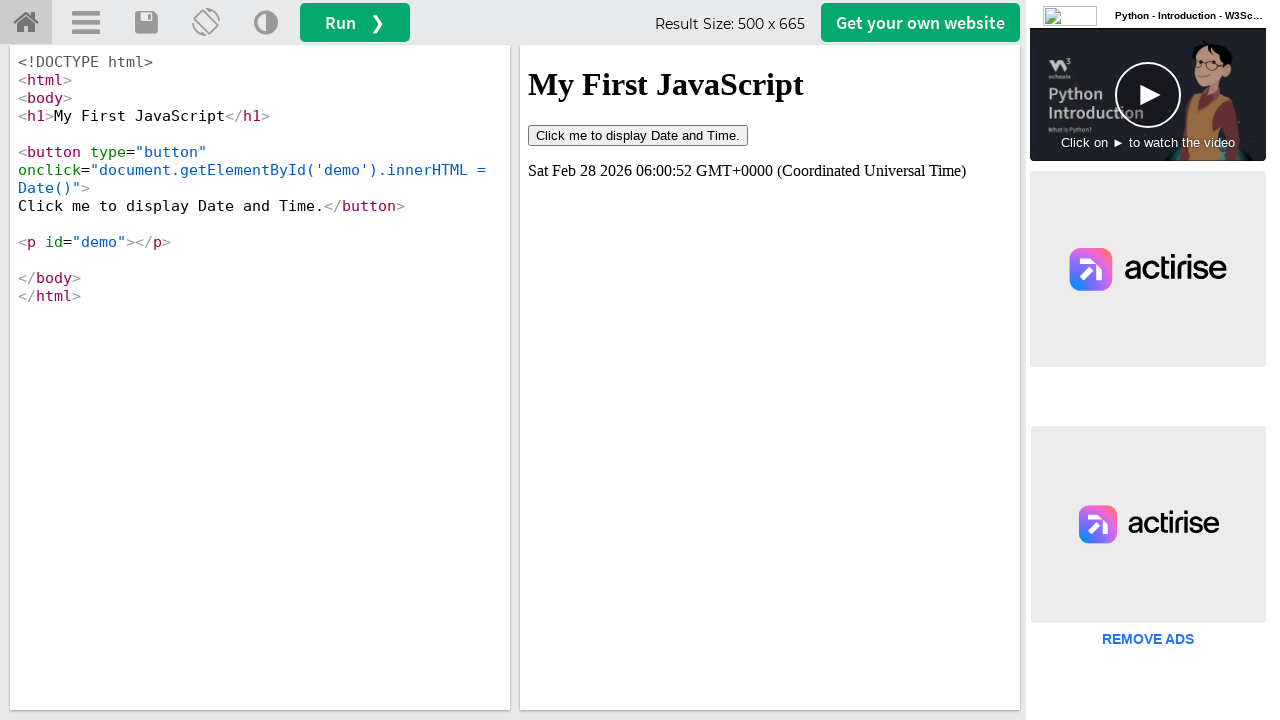

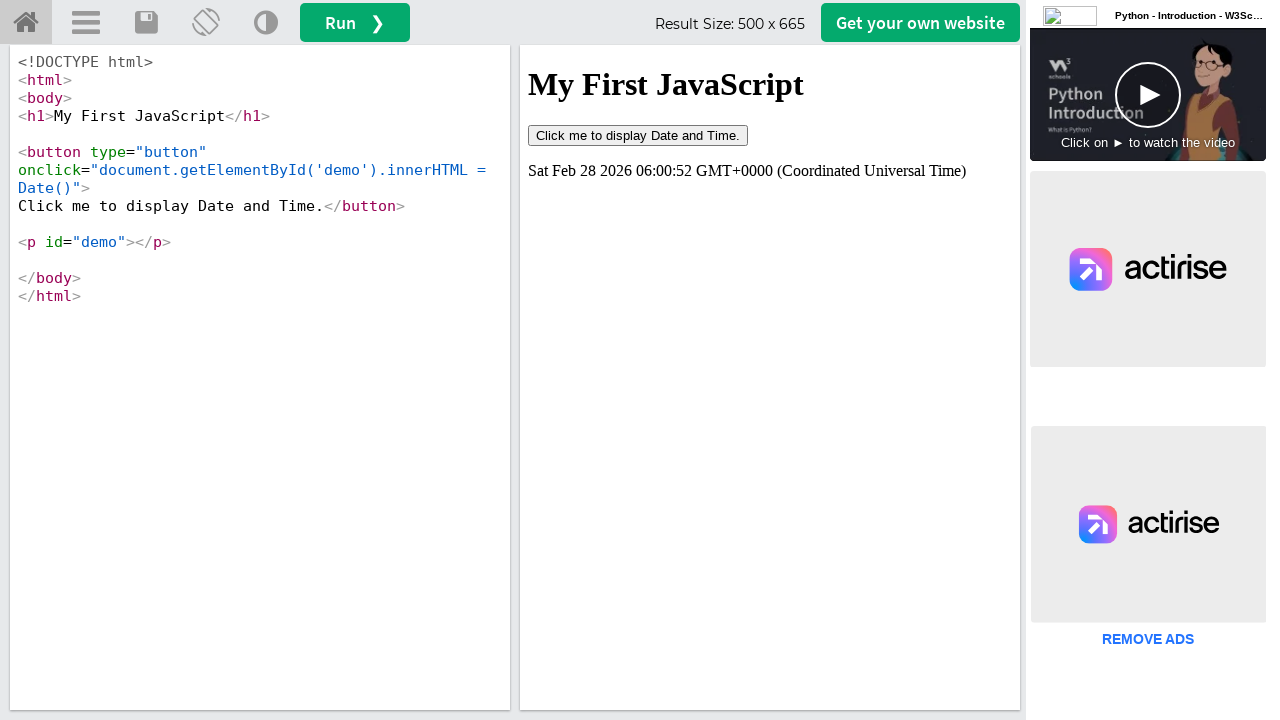